Solves a math captcha by extracting a value from an image attribute, calculating the result, and submitting the form with checkbox and radio button selections

Starting URL: http://suninjuly.github.io/get_attribute.html

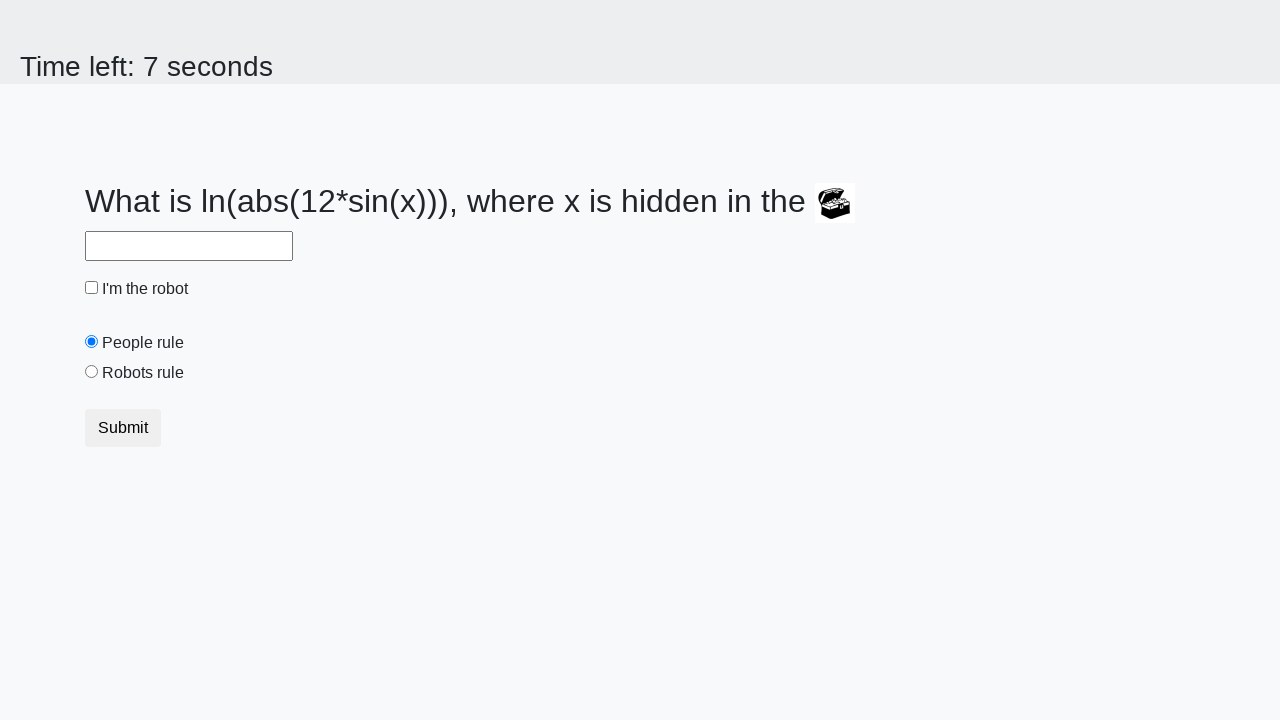

Retrieved valuex attribute from captcha image
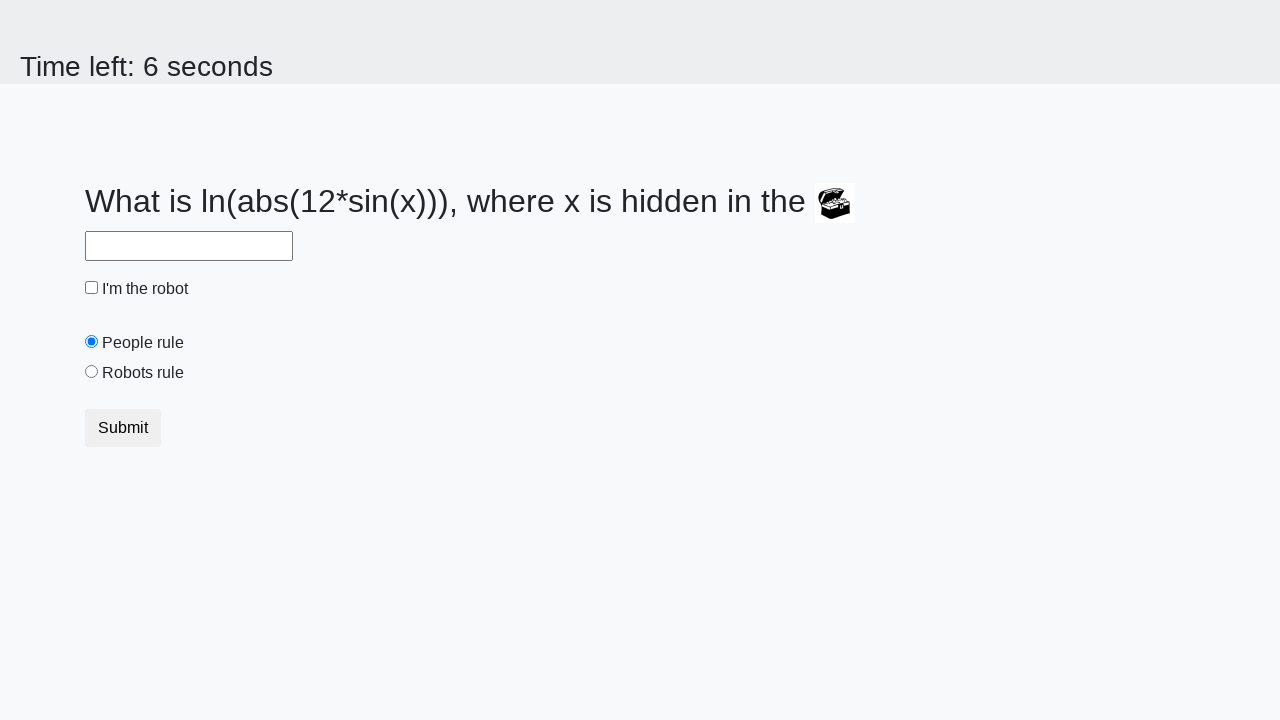

Calculated math captcha result: 2.2825392509675235
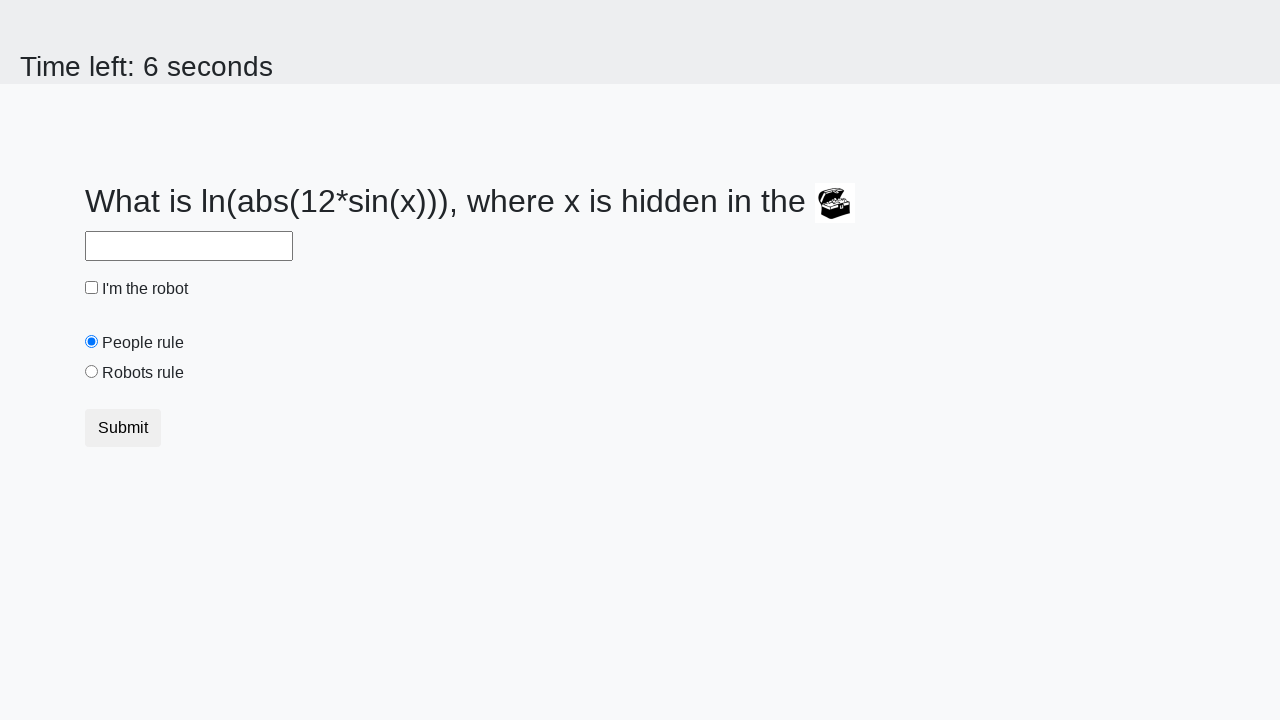

Filled answer field with calculated result on #answer
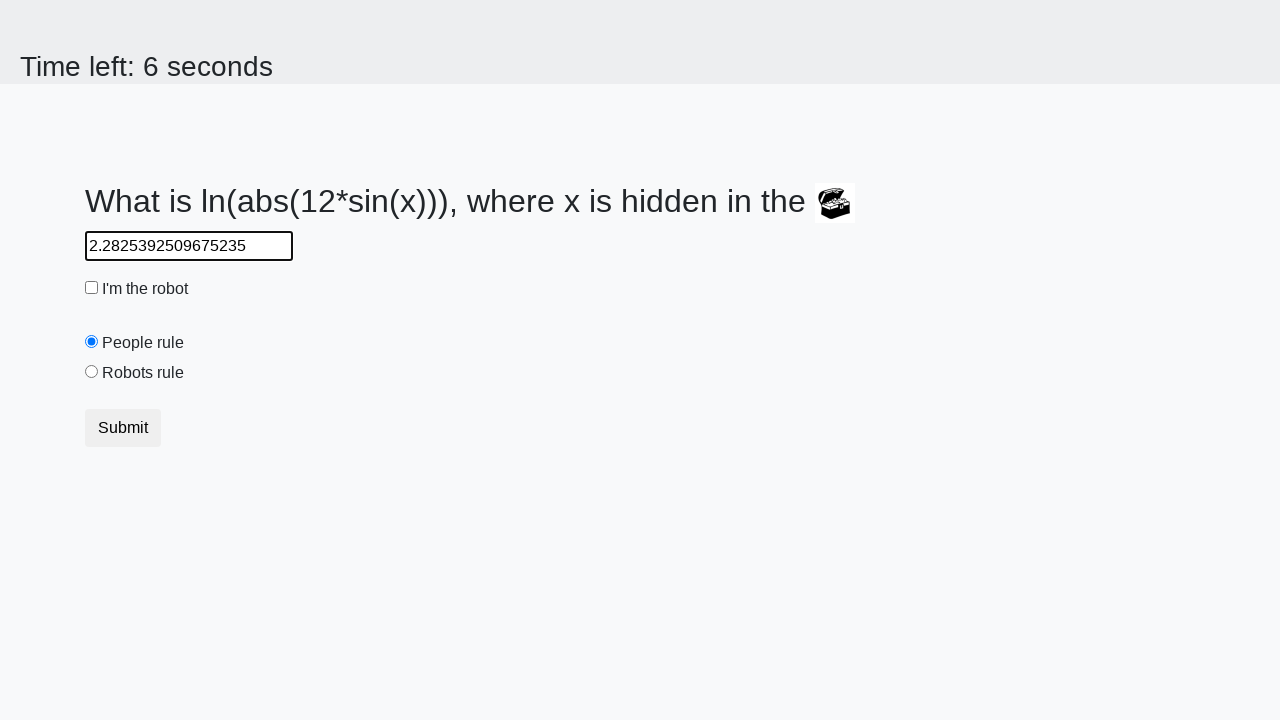

Clicked robot checkbox at (92, 288) on #robotCheckbox
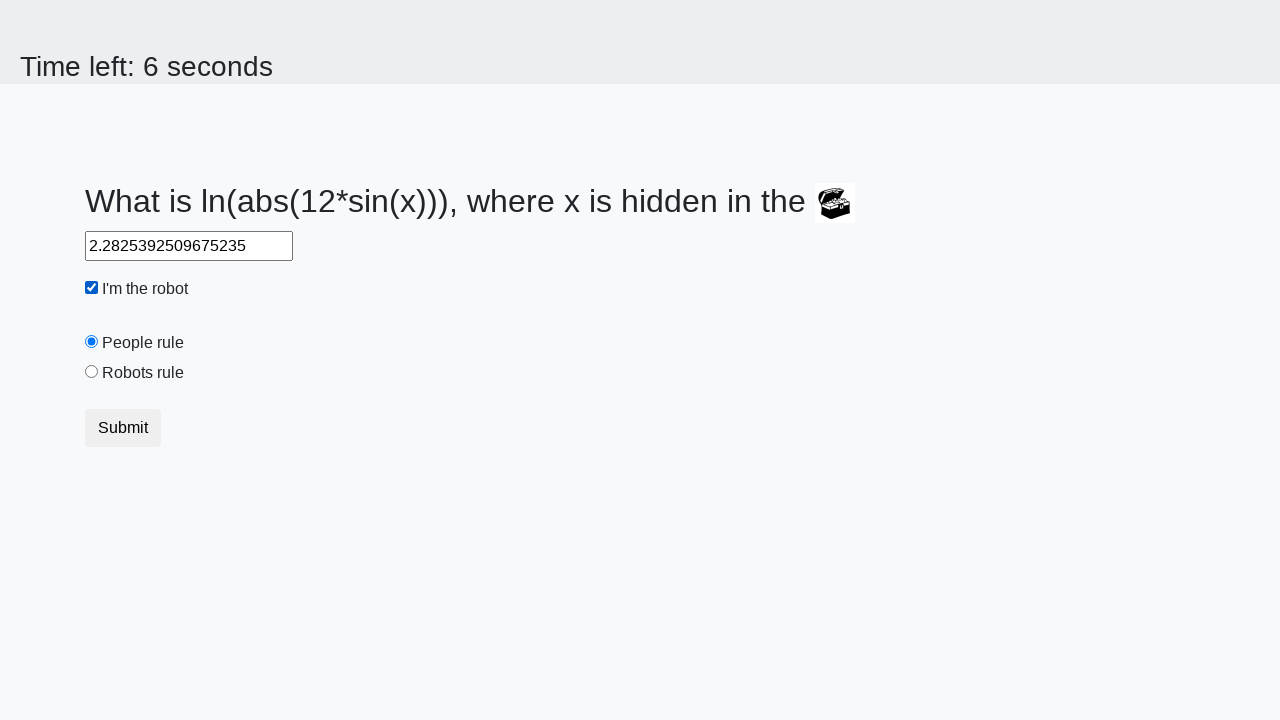

Clicked robots rule radio button at (92, 372) on #robotsRule
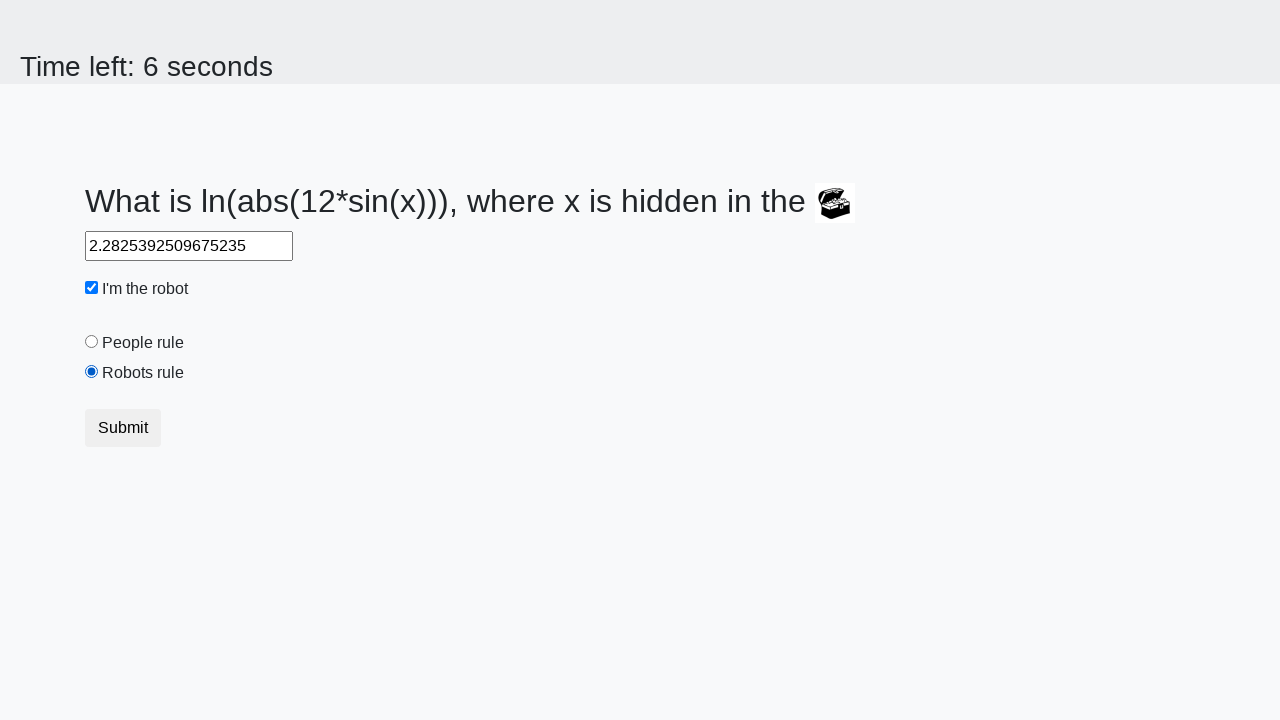

Clicked submit button to submit form at (123, 428) on [type='submit']
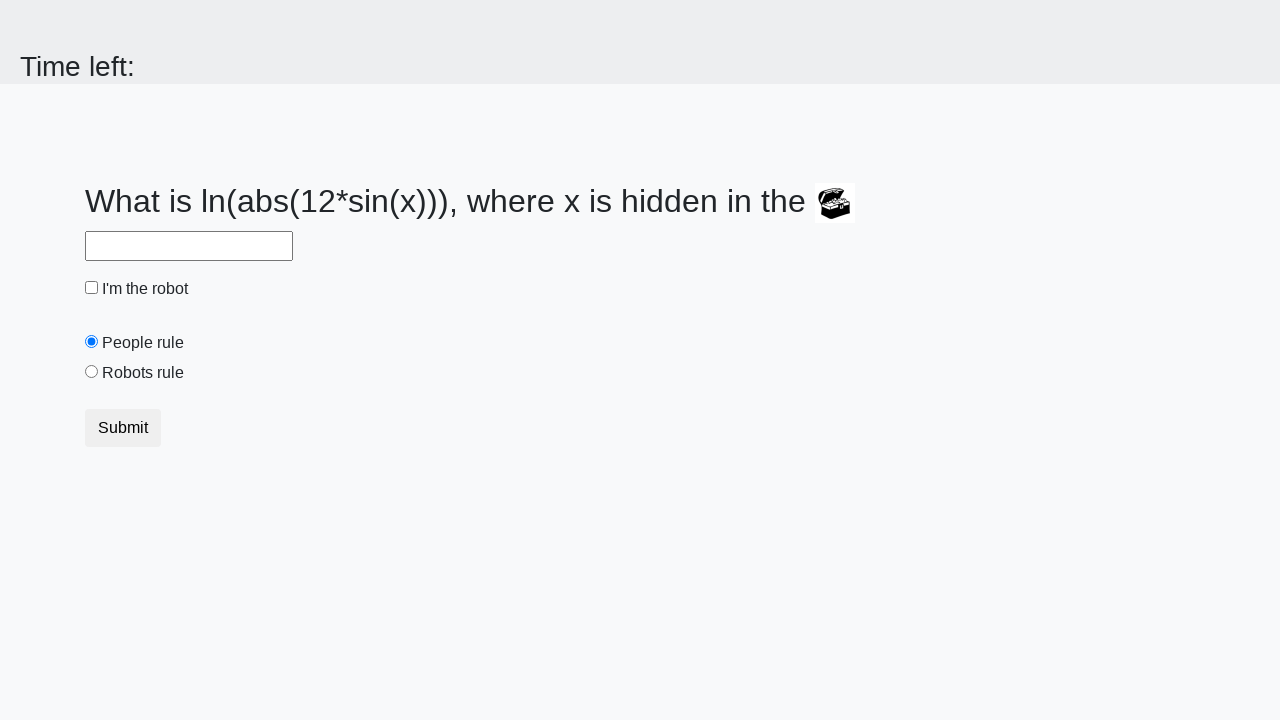

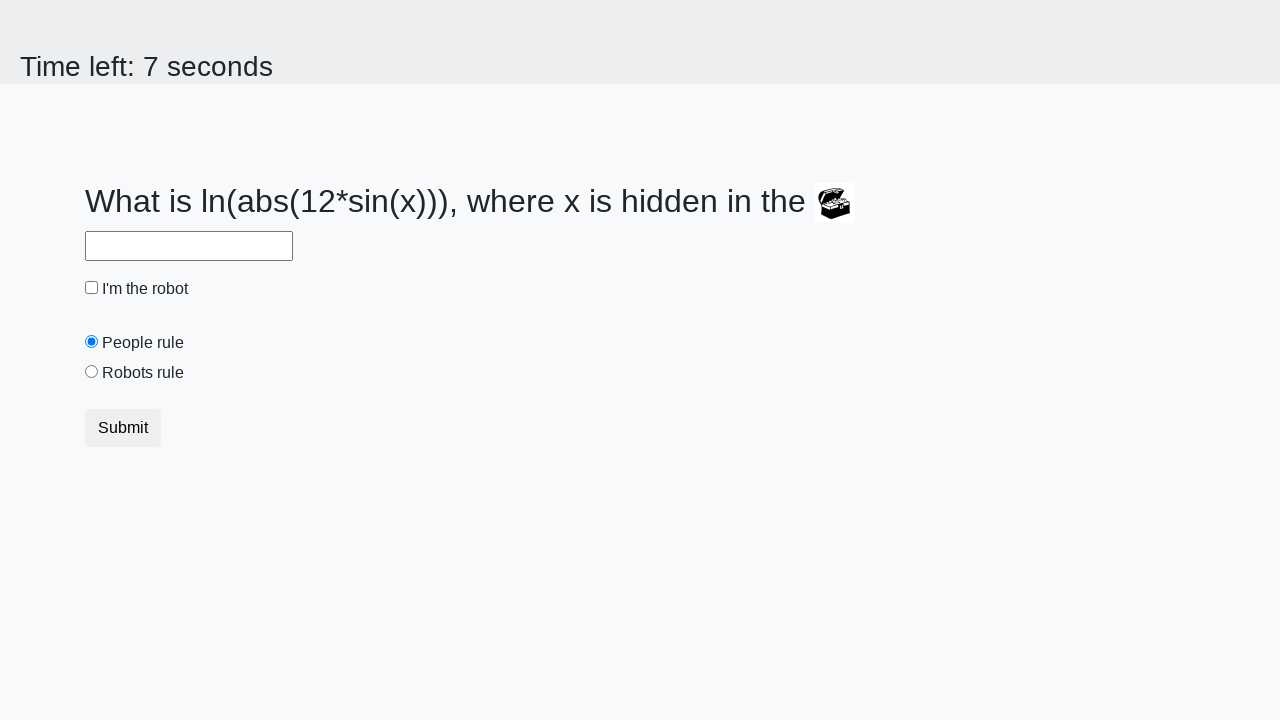